Tests form submission with numeric first name input

Starting URL: https://demoqa.com/automation-practice-form

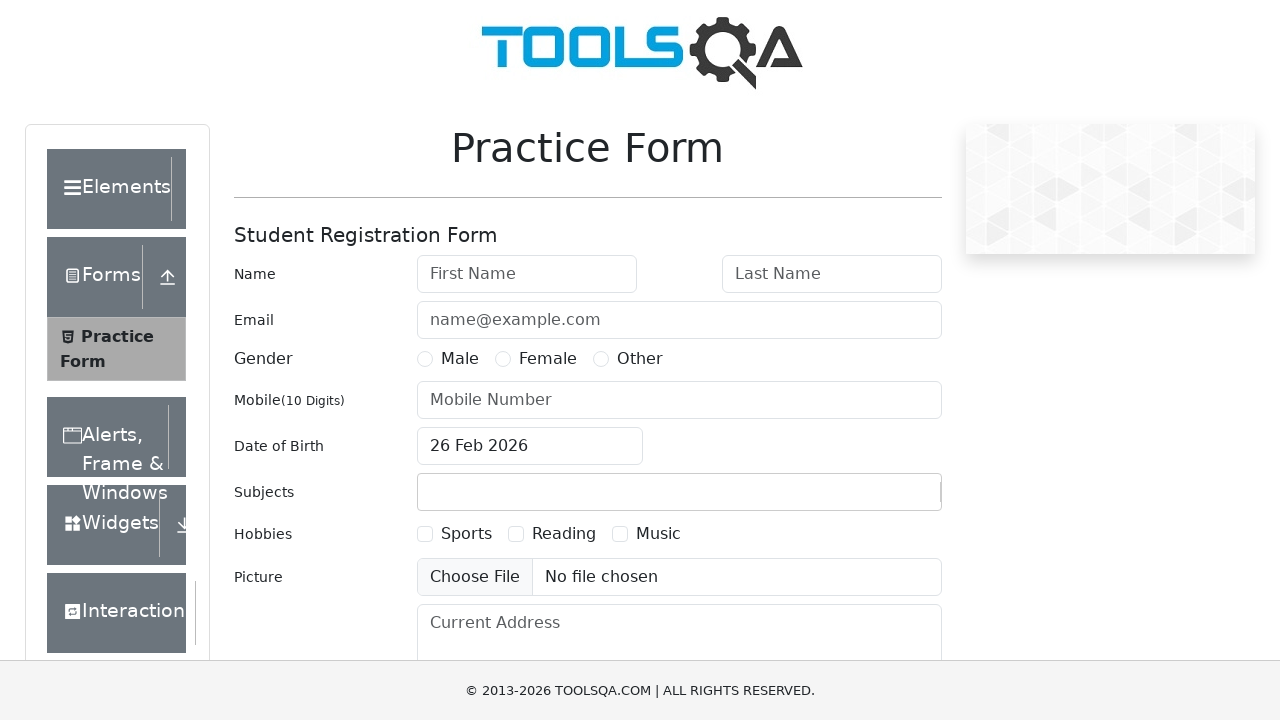

Filled first name field with numeric value '12345644' on input#firstName
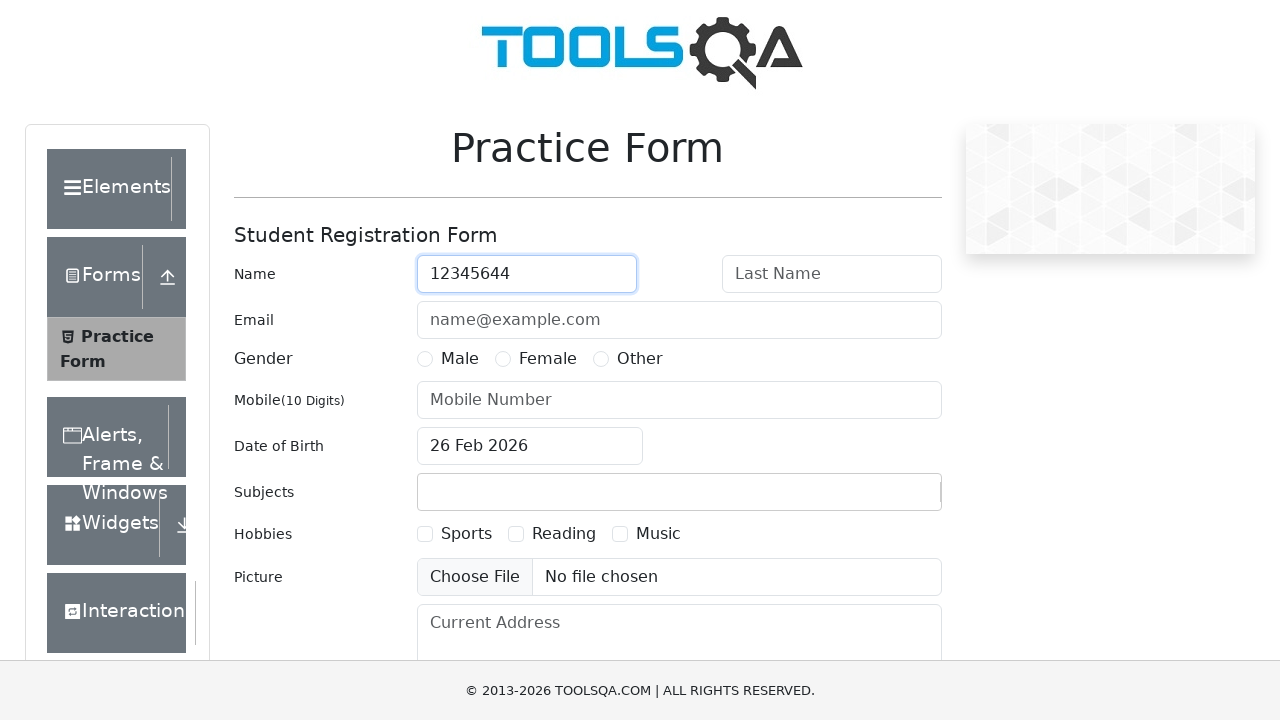

Filled last name field with 'Jain' on input#lastName
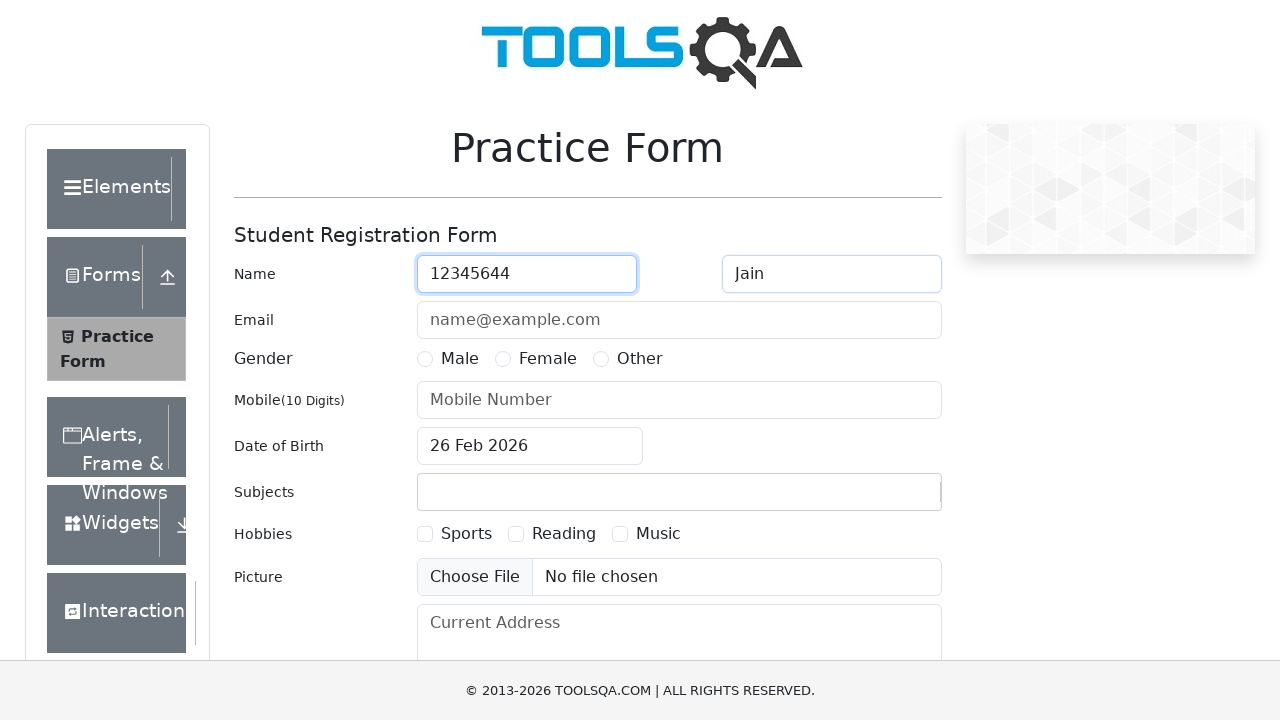

Selected Female gender option at (548, 359) on label:has-text('Female')
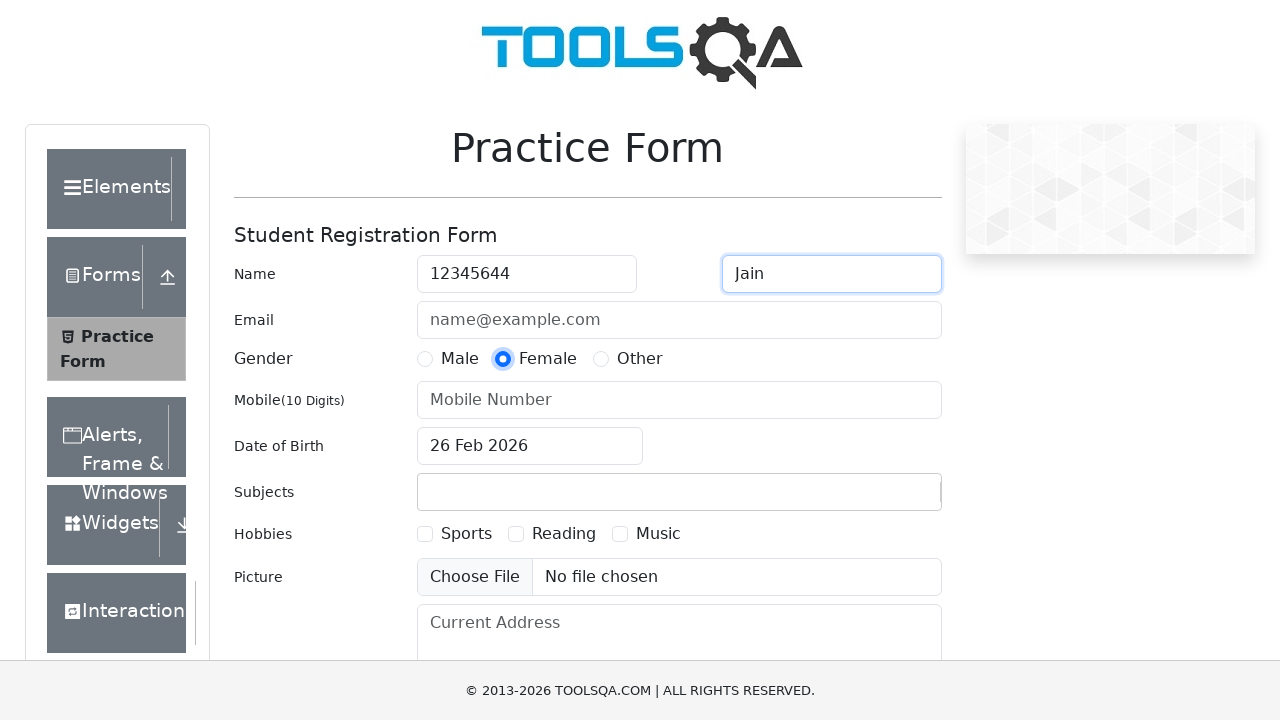

Filled phone number field with '9822385578' on input#userNumber
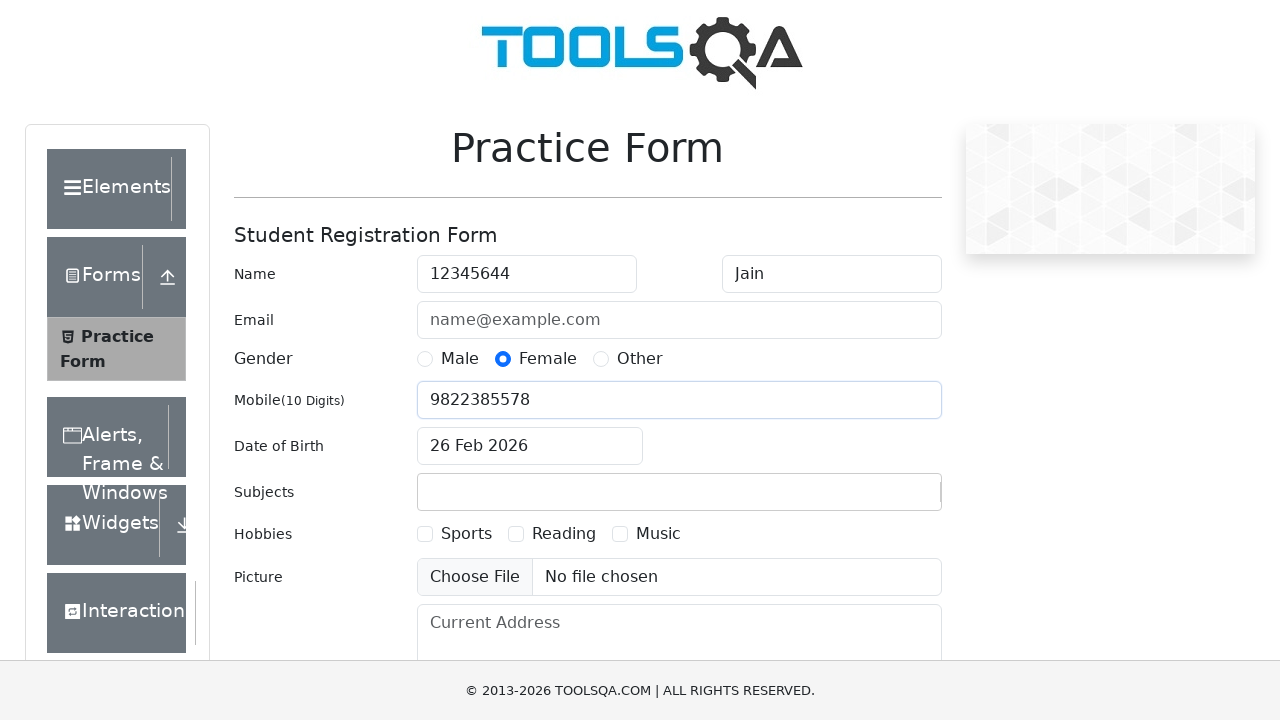

Clicked submit button to submit the form at (885, 499) on button#submit
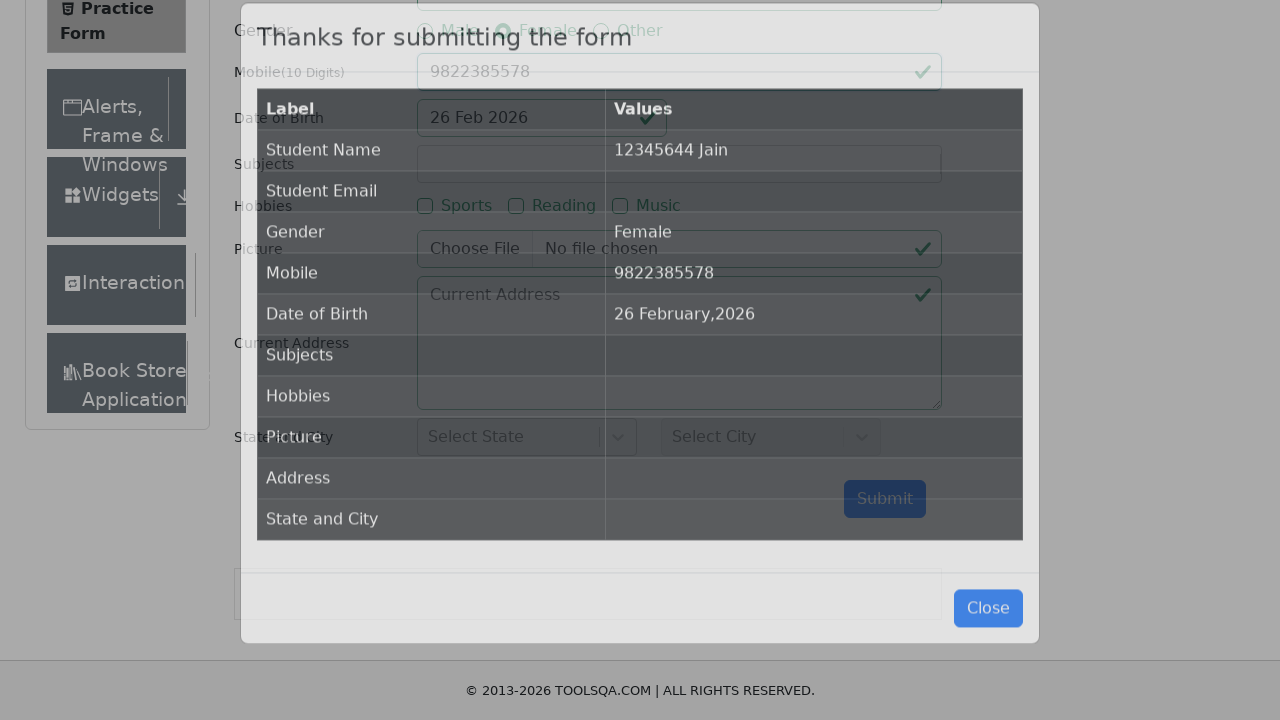

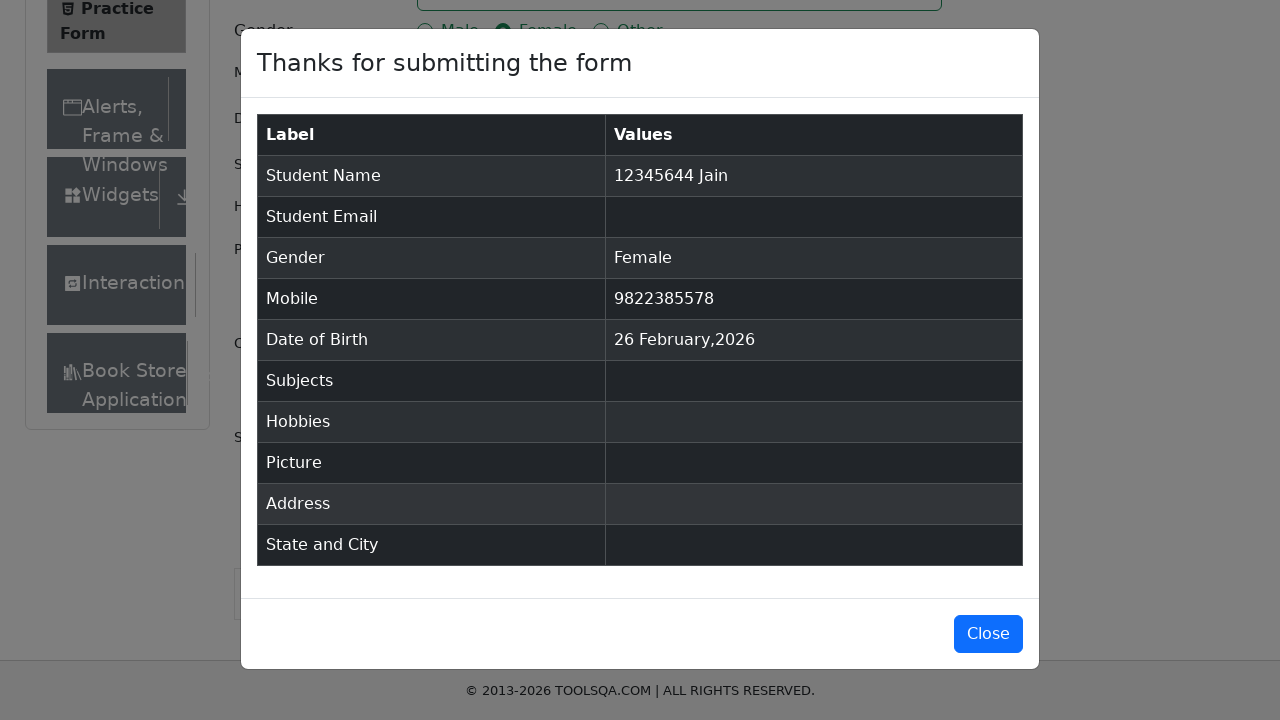